Tests navigation to the home page by clicking the Home text link in the footer

Starting URL: https://www.crocoder.dev

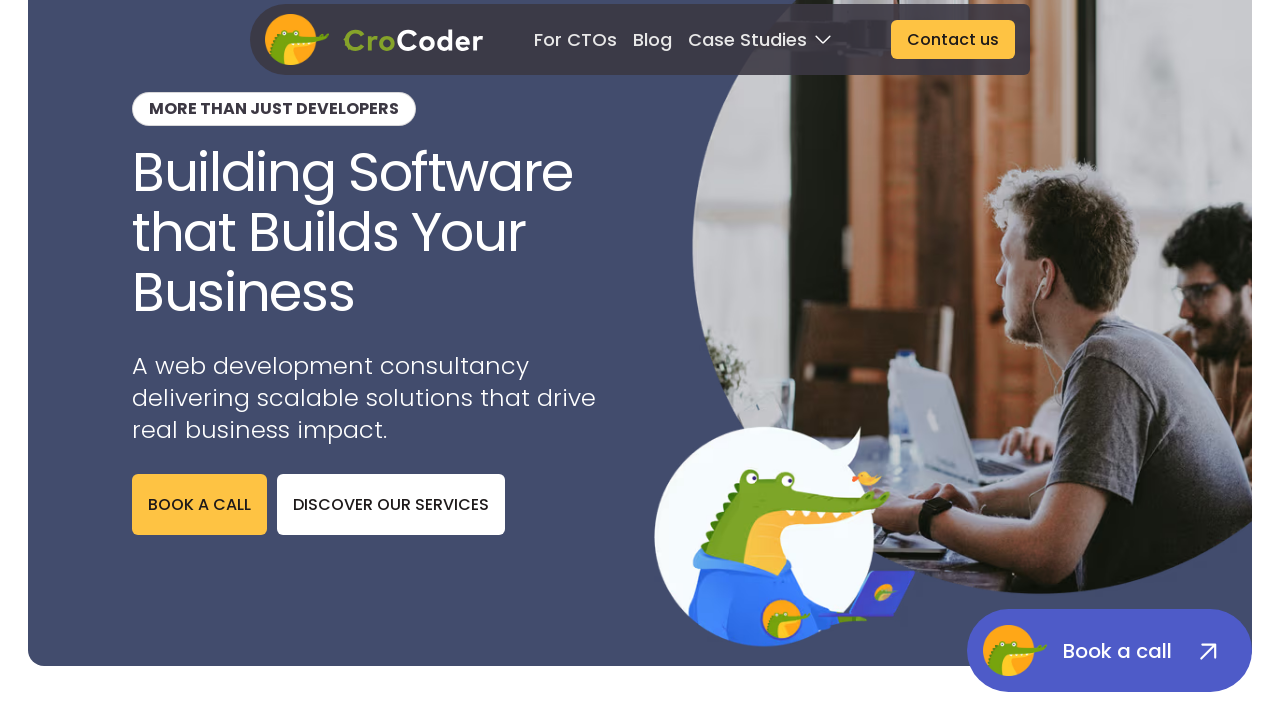

Navigated to https://www.crocoder.dev
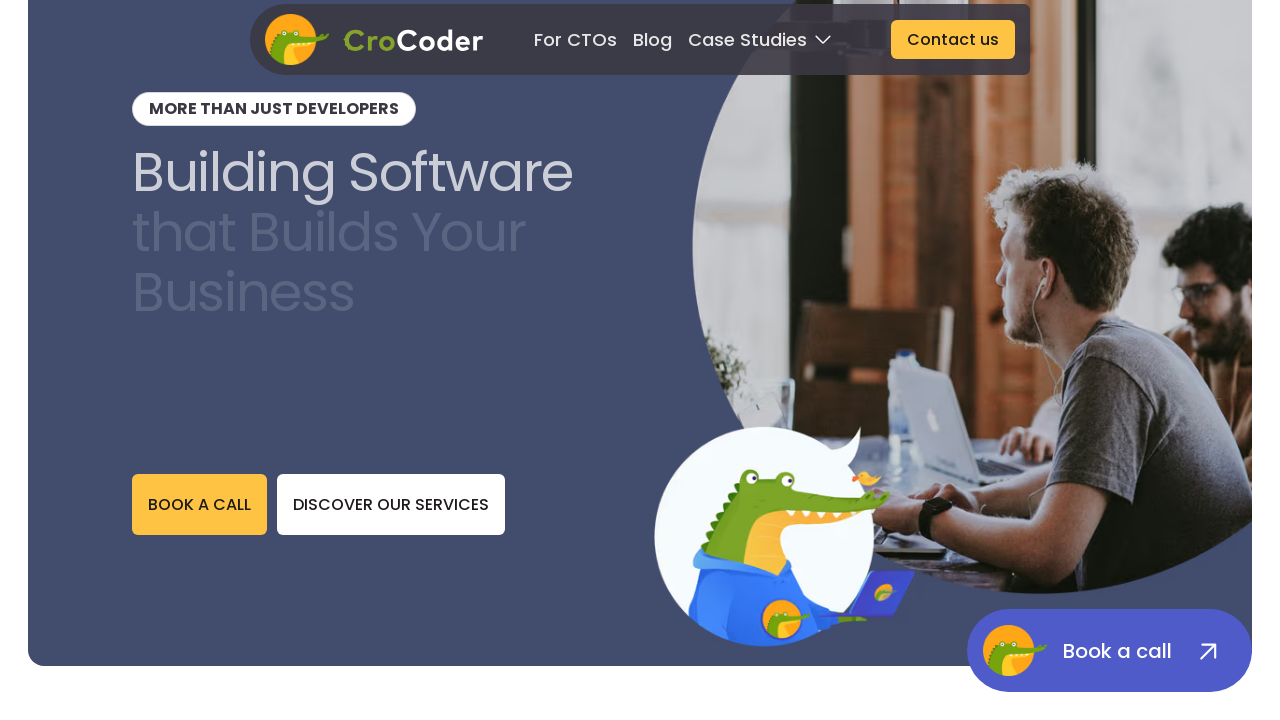

Located Home link in footer
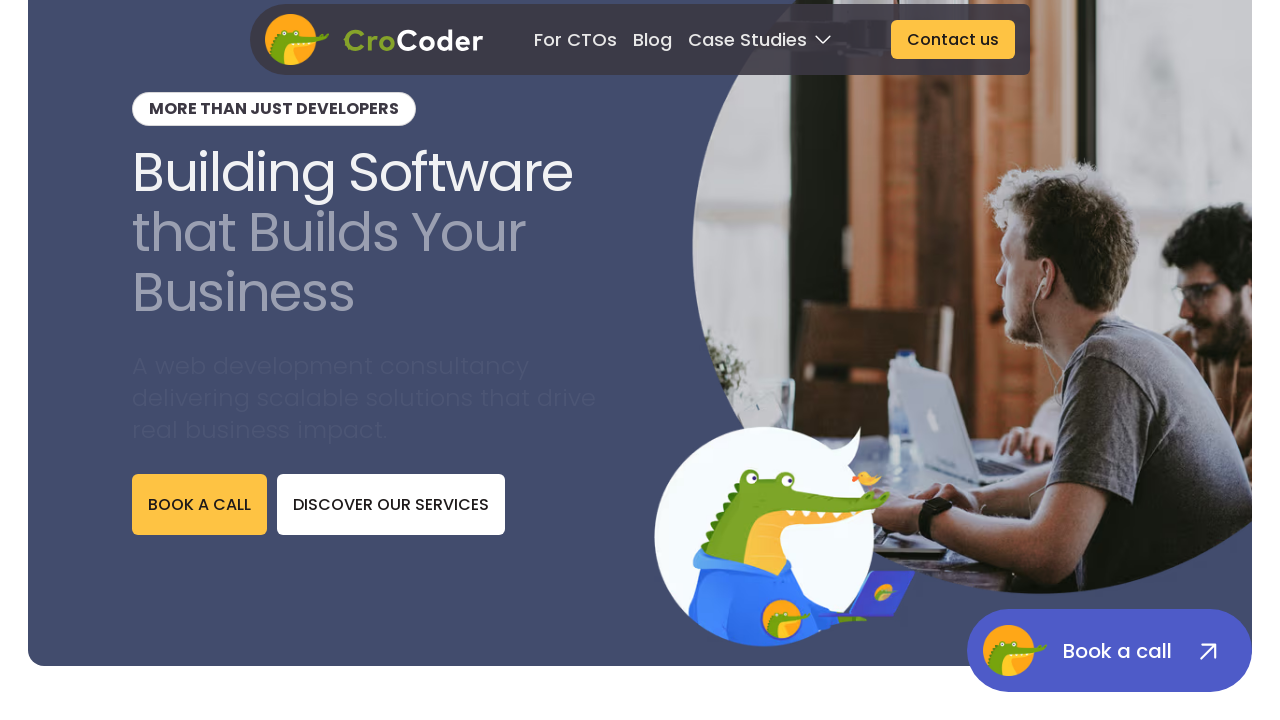

Clicked Home link in footer at (508, 471) on footer >> text=Home
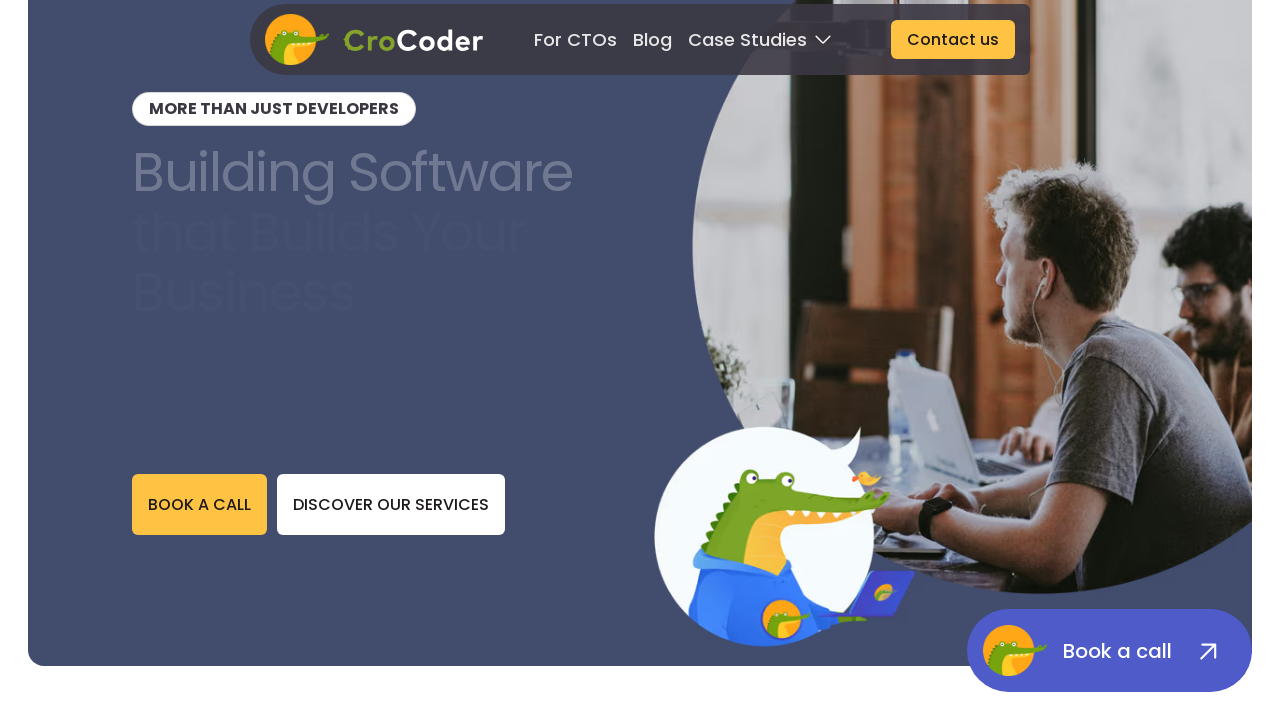

Verified navigation to home page URL
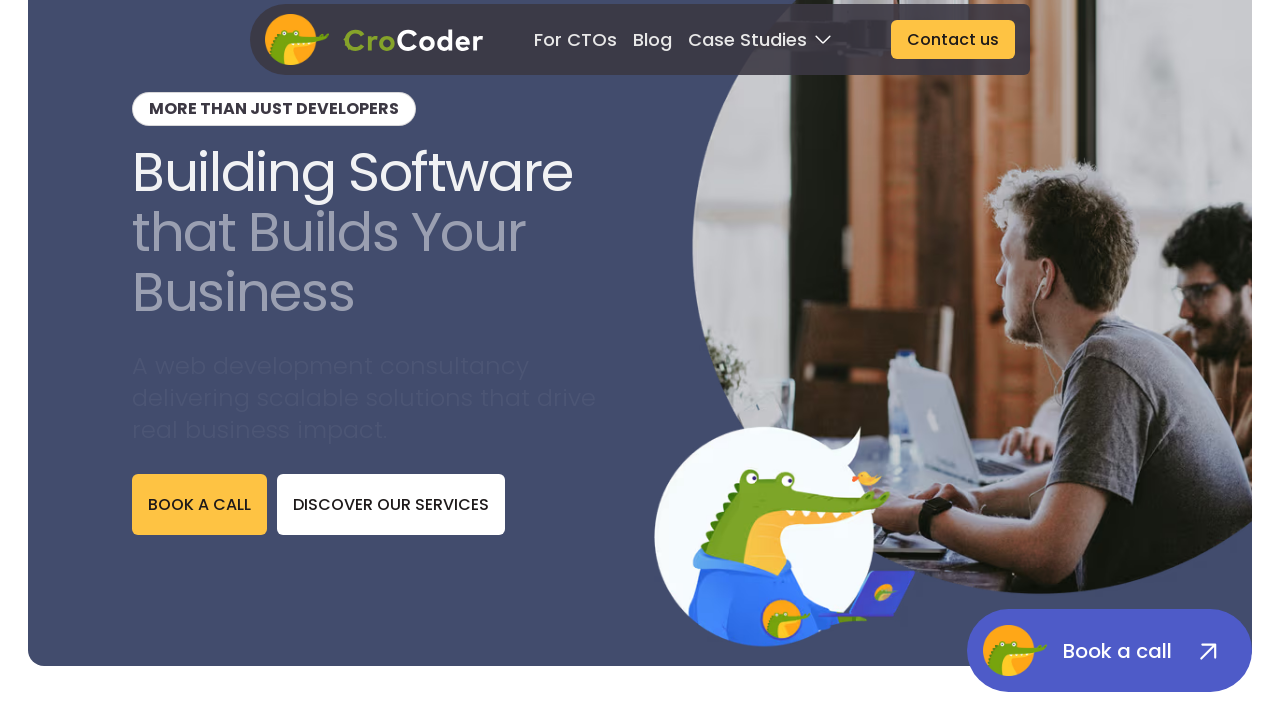

Verified 'More than just developers' heading is present on home page
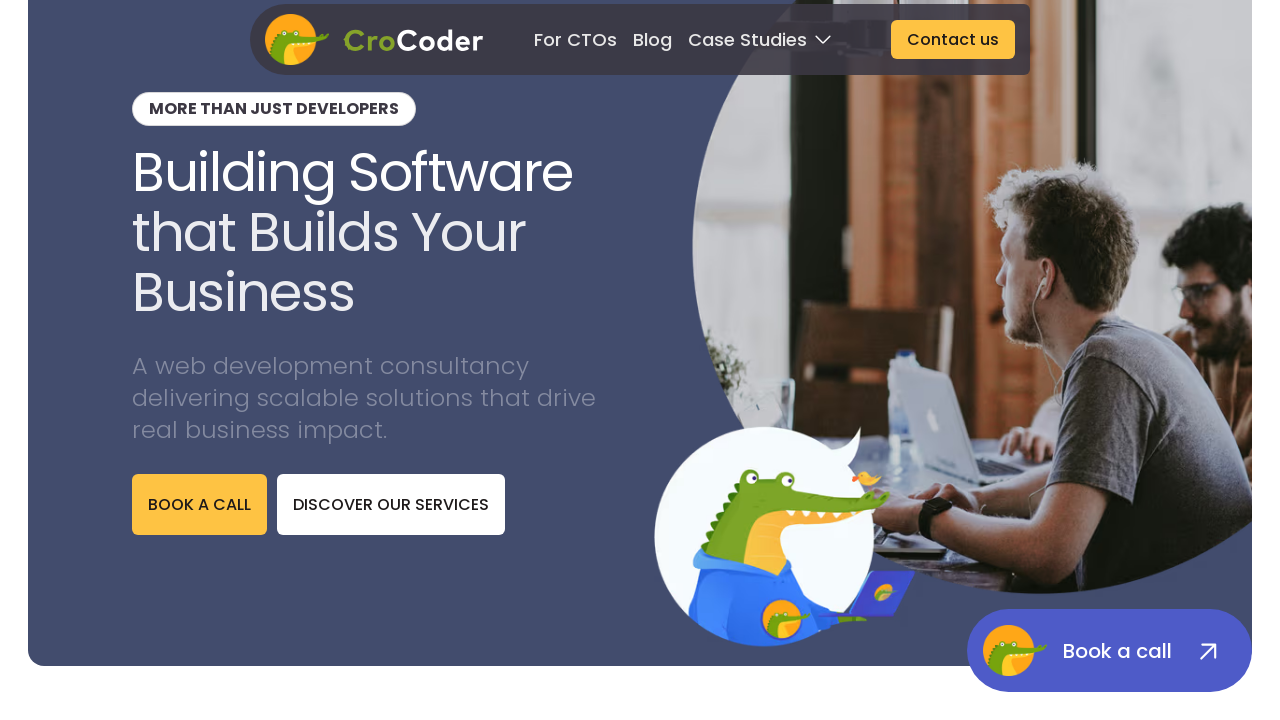

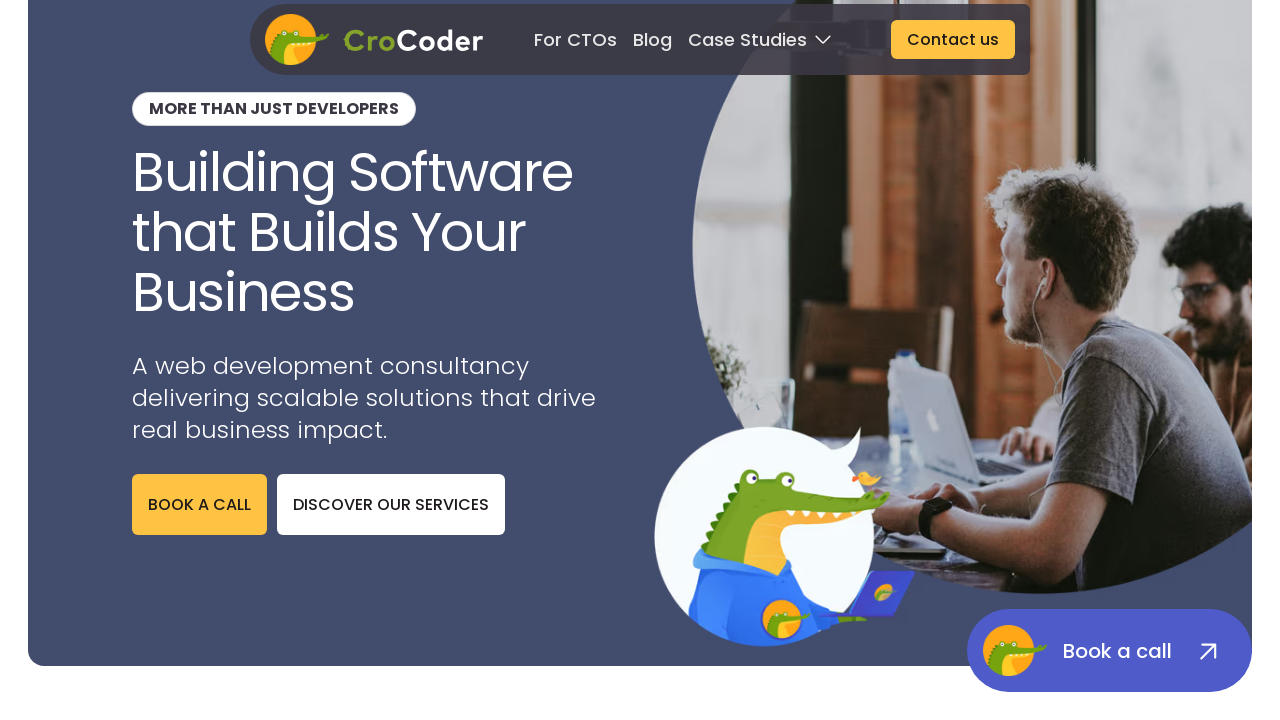